Tests adding a contact with valid phone number and name, verifying successful submission with an alert confirmation

Starting URL: https://master--agenda-publica.netlify.app/

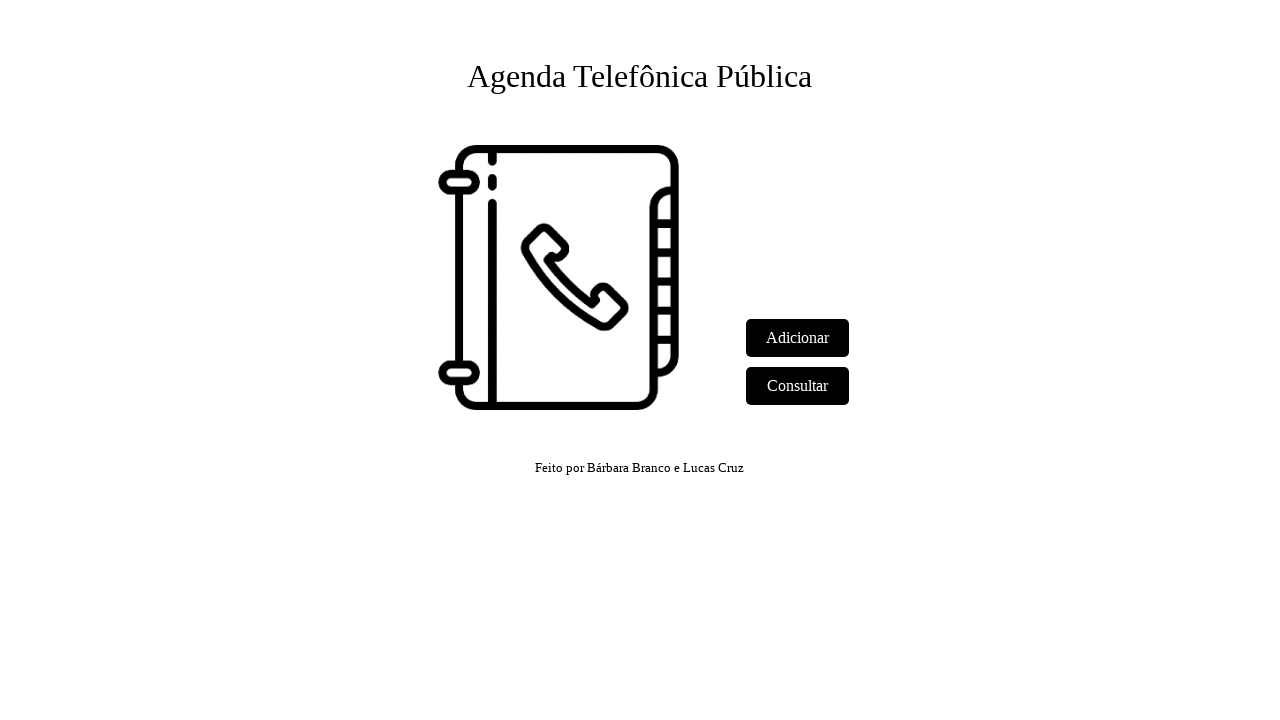

Waited for 'Adicionar' link to be present
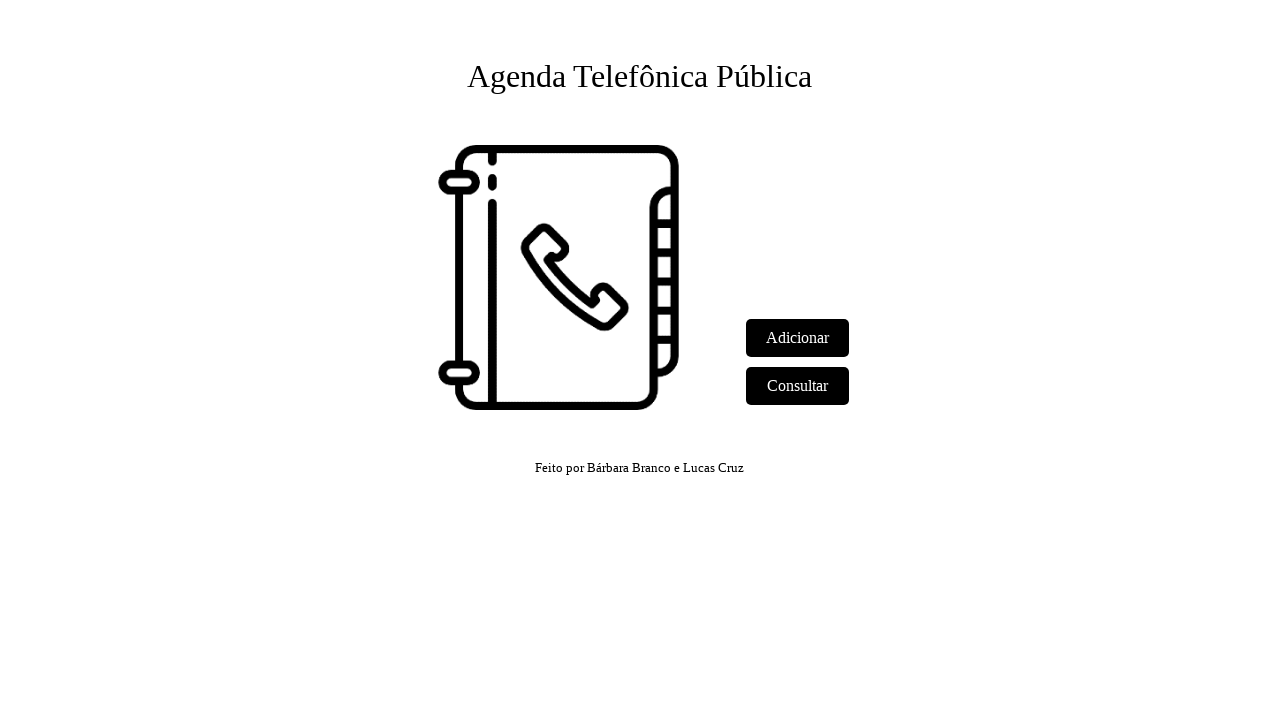

Clicked 'Adicionar' link to navigate to add contact form at (798, 338) on a:has-text('Adicionar')
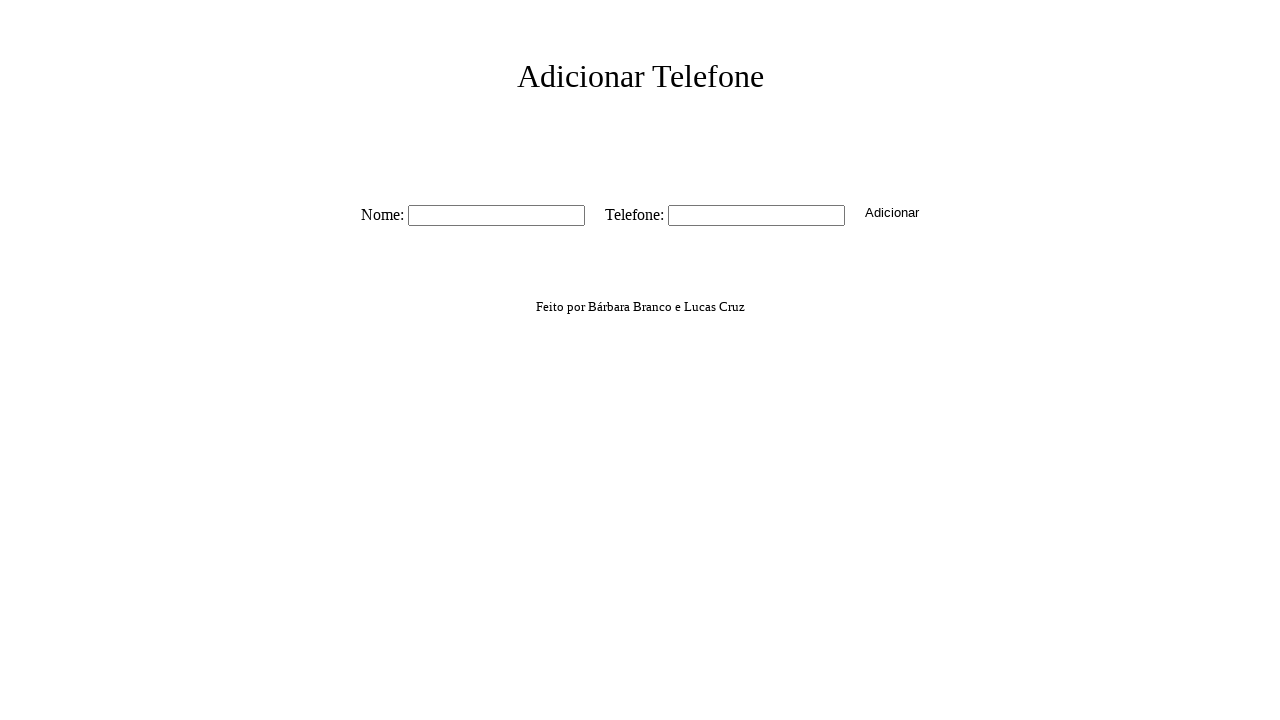

Waited for name field (#nome) to be present
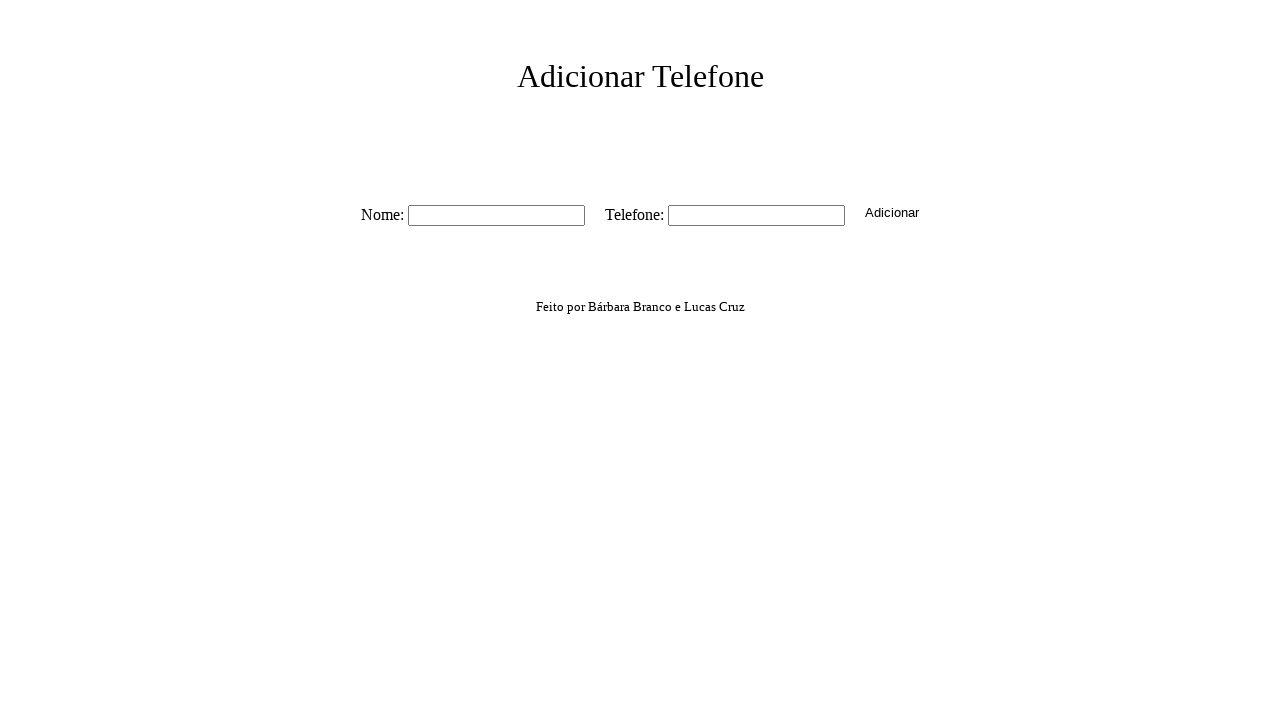

Waited for phone field (#tel) to be present
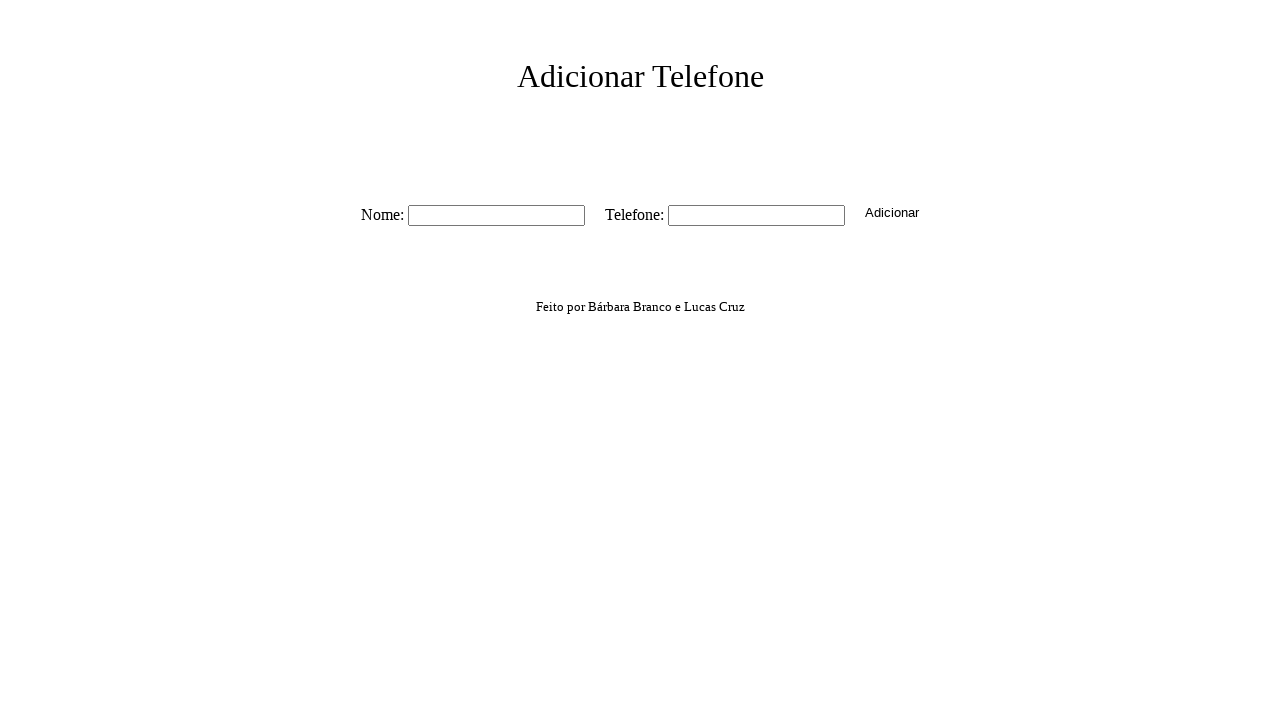

Filled name field with 'Vinicius Martins' on #nome
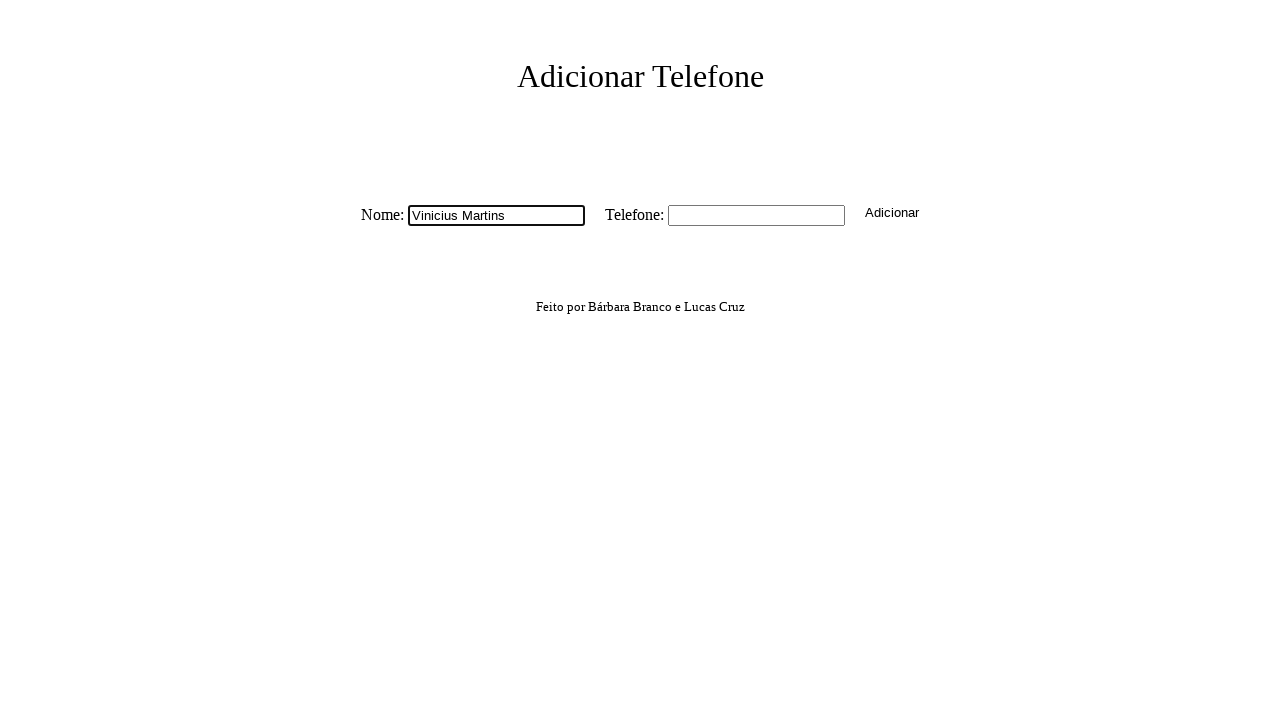

Filled phone field with '11987654321' on #tel
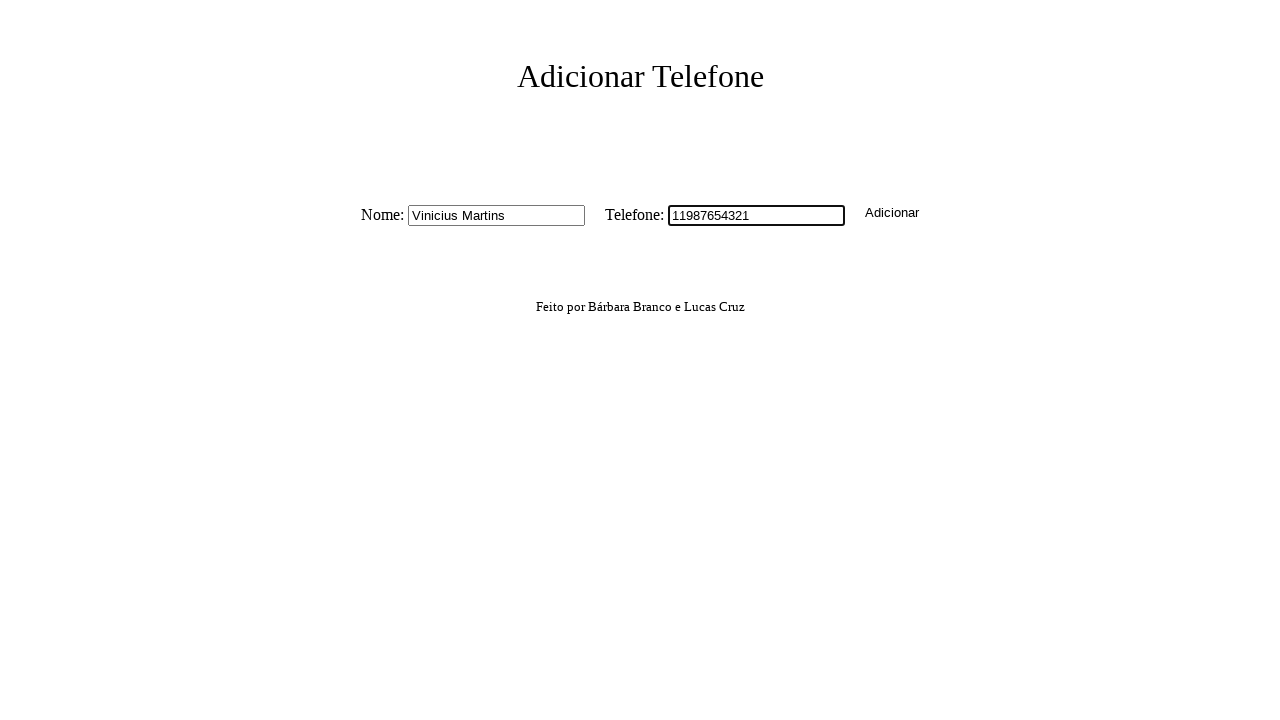

Clicked submit button (button.button-create) to create contact at (892, 212) on button.button-create
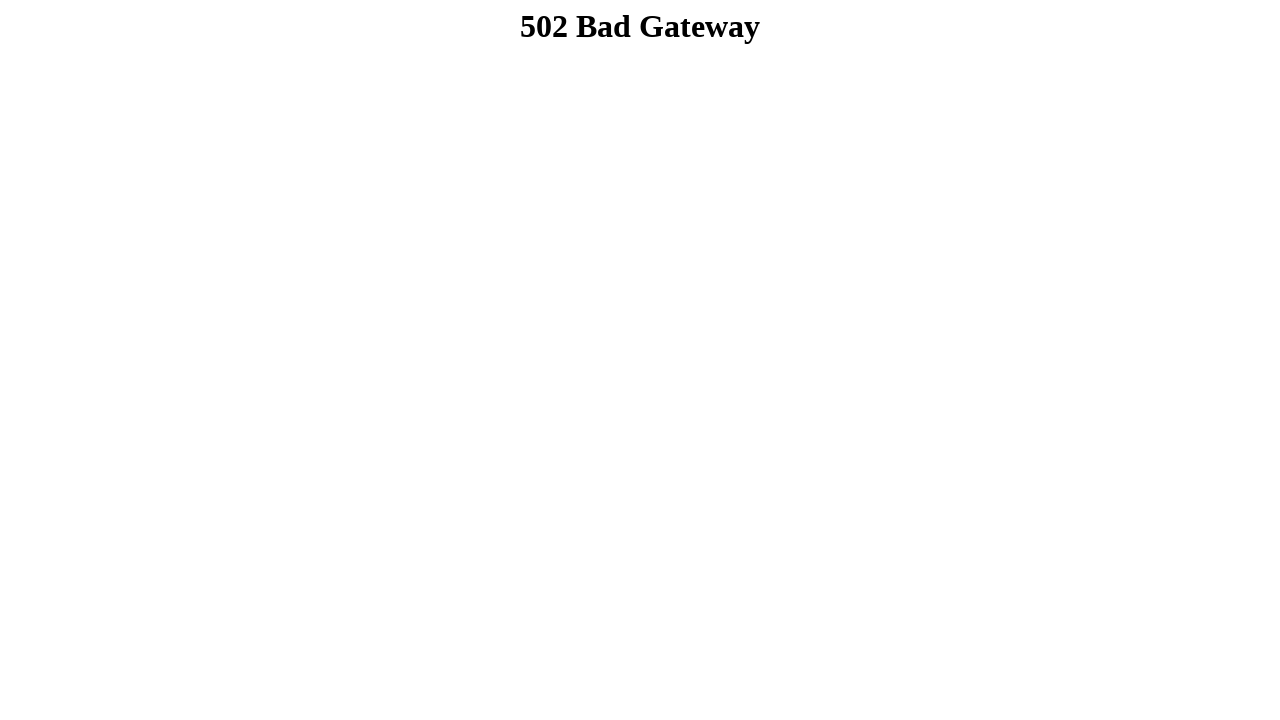

Set up dialog handler to accept success alert confirmation
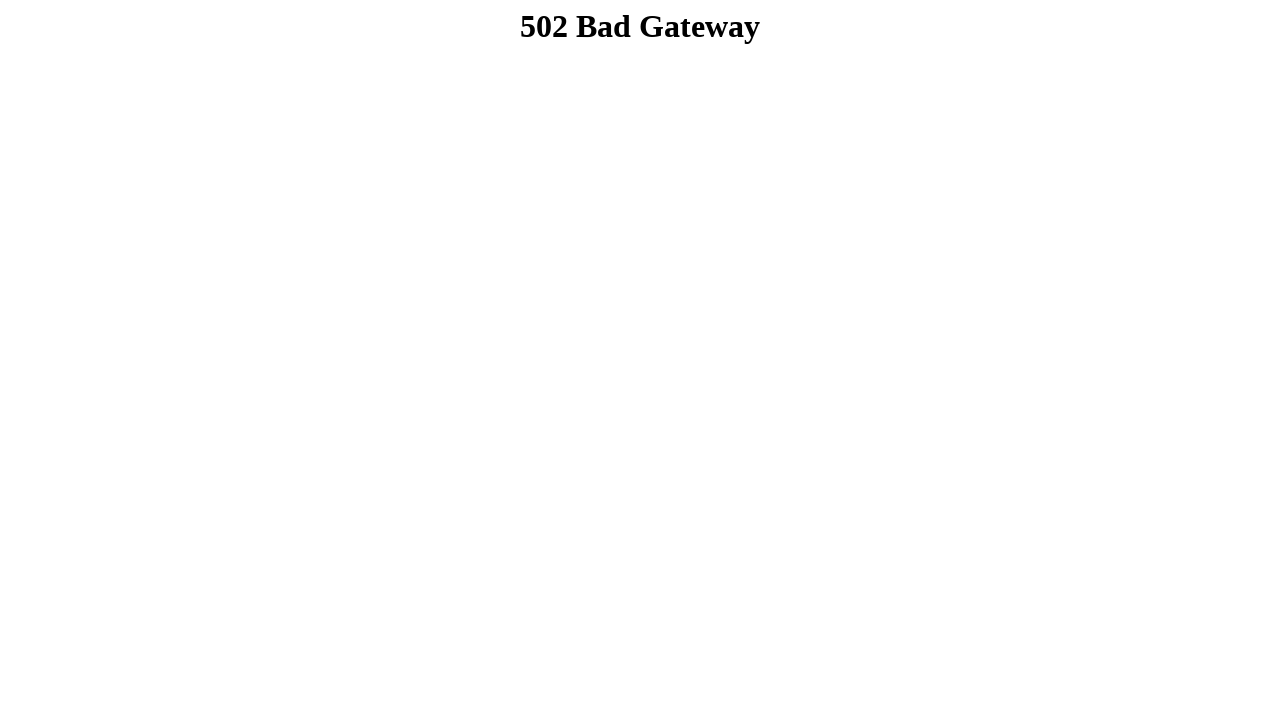

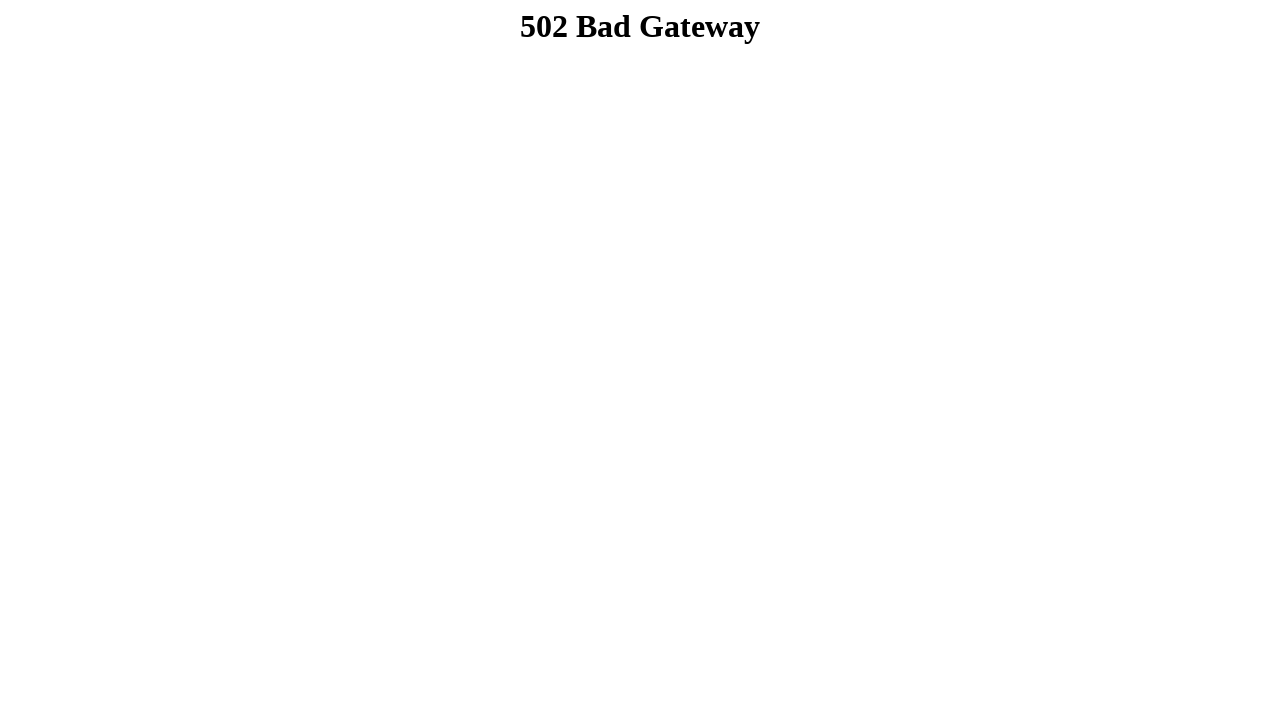